Tests that clicking Clear completed removes completed items from the list

Starting URL: https://demo.playwright.dev/todomvc

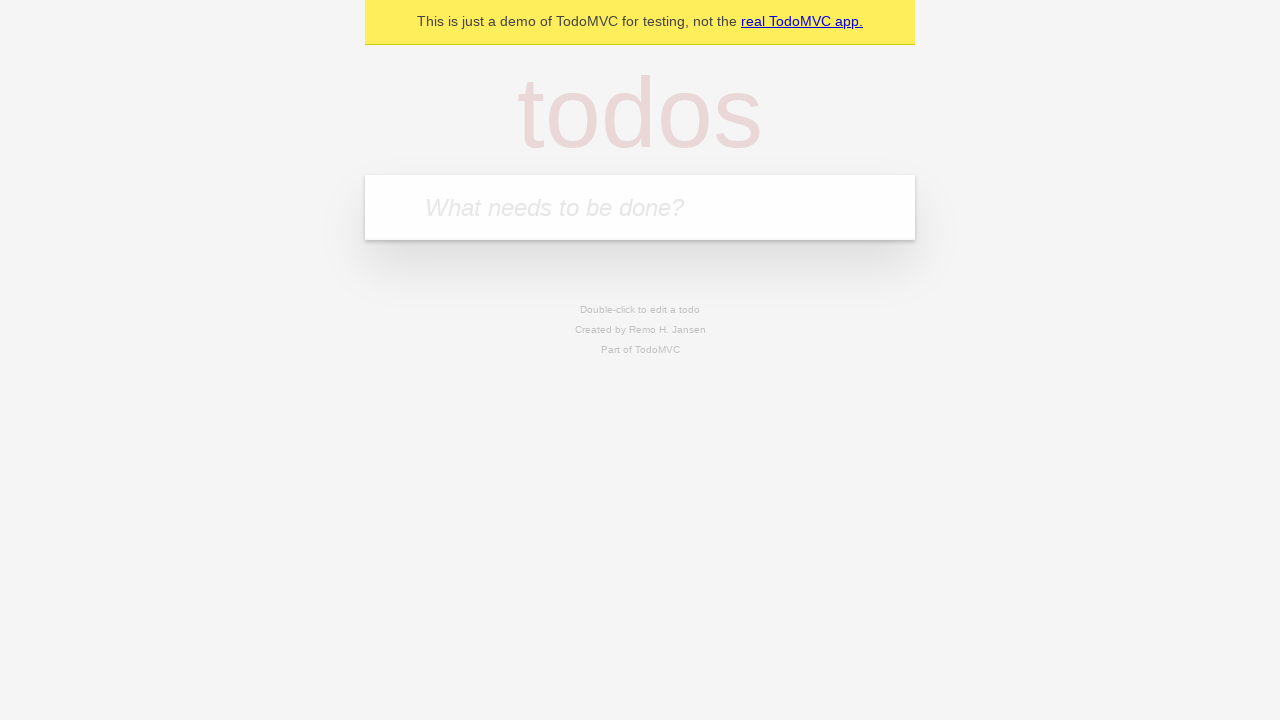

Filled input field with 'buy some cheese' on internal:attr=[placeholder="What needs to be done?"i]
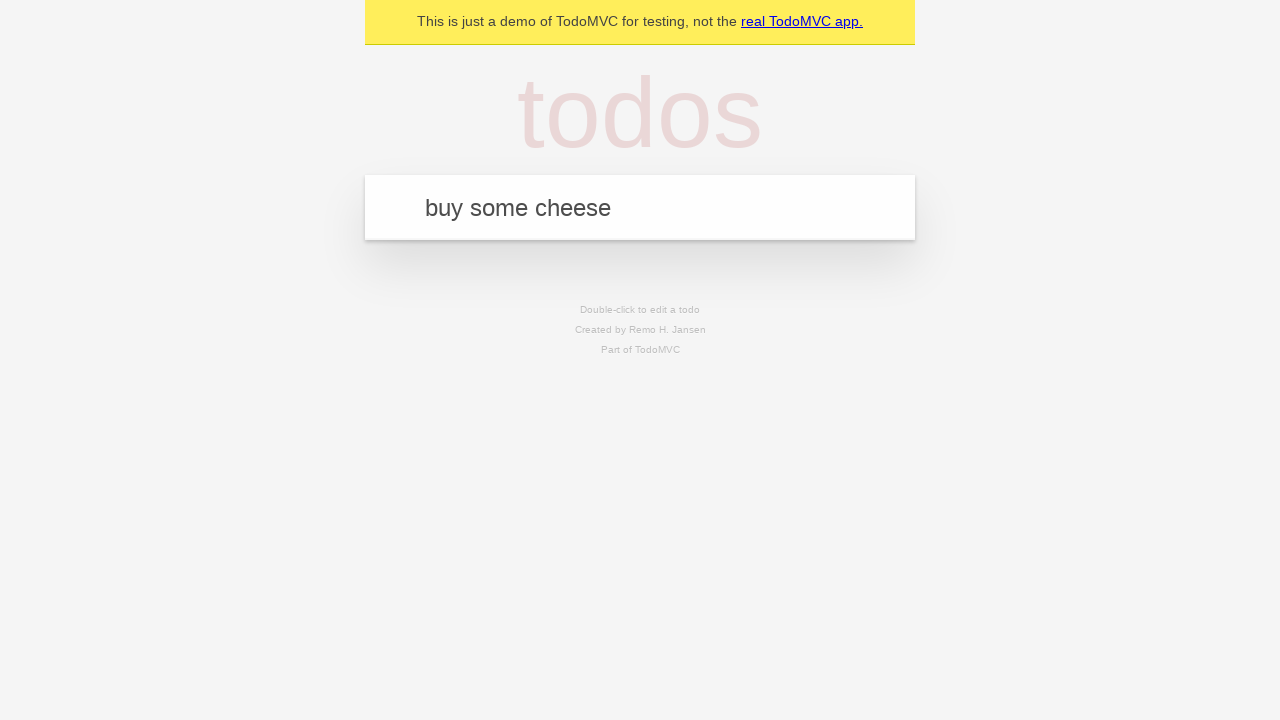

Pressed Enter to add first todo item on internal:attr=[placeholder="What needs to be done?"i]
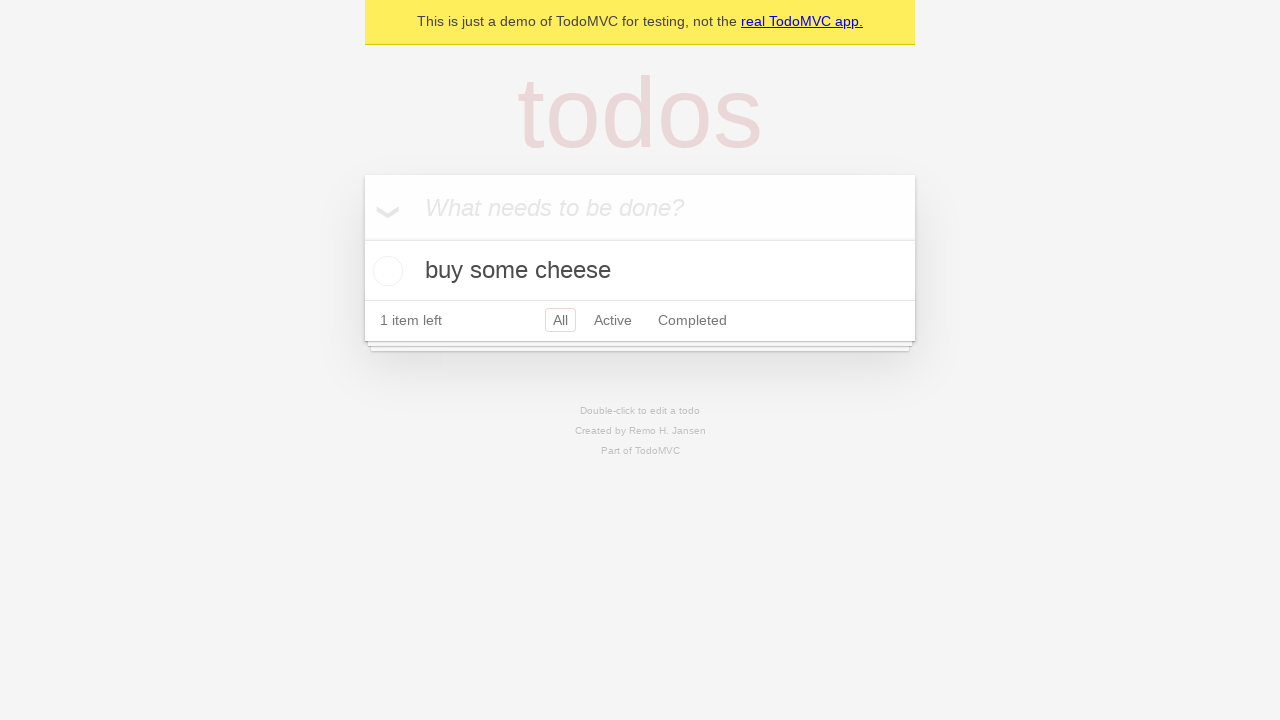

Filled input field with 'feed the cat' on internal:attr=[placeholder="What needs to be done?"i]
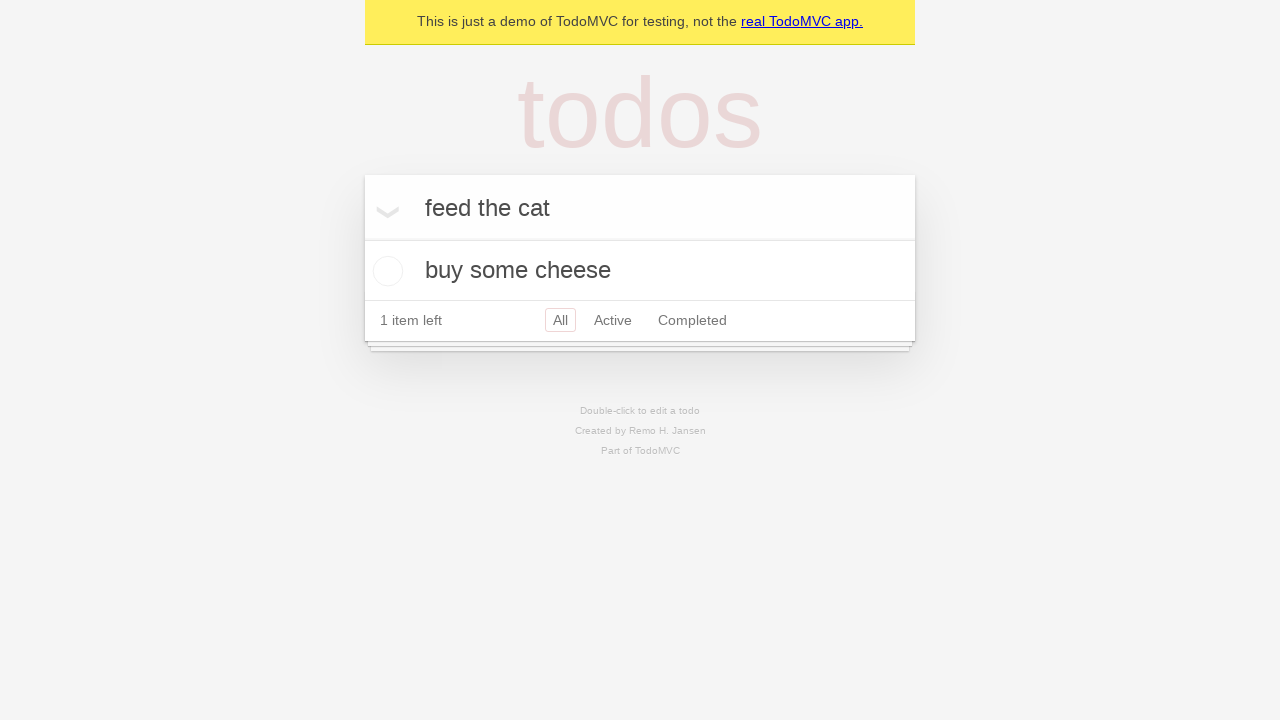

Pressed Enter to add second todo item on internal:attr=[placeholder="What needs to be done?"i]
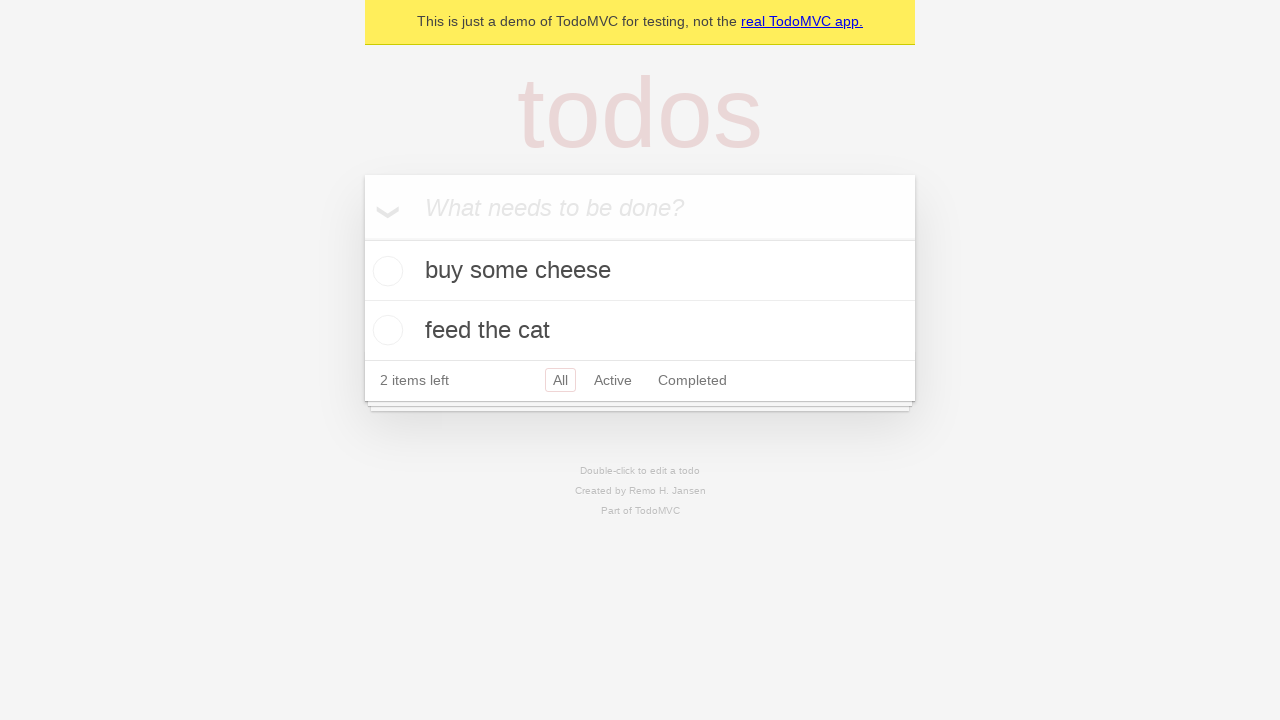

Filled input field with 'book a doctors appointment' on internal:attr=[placeholder="What needs to be done?"i]
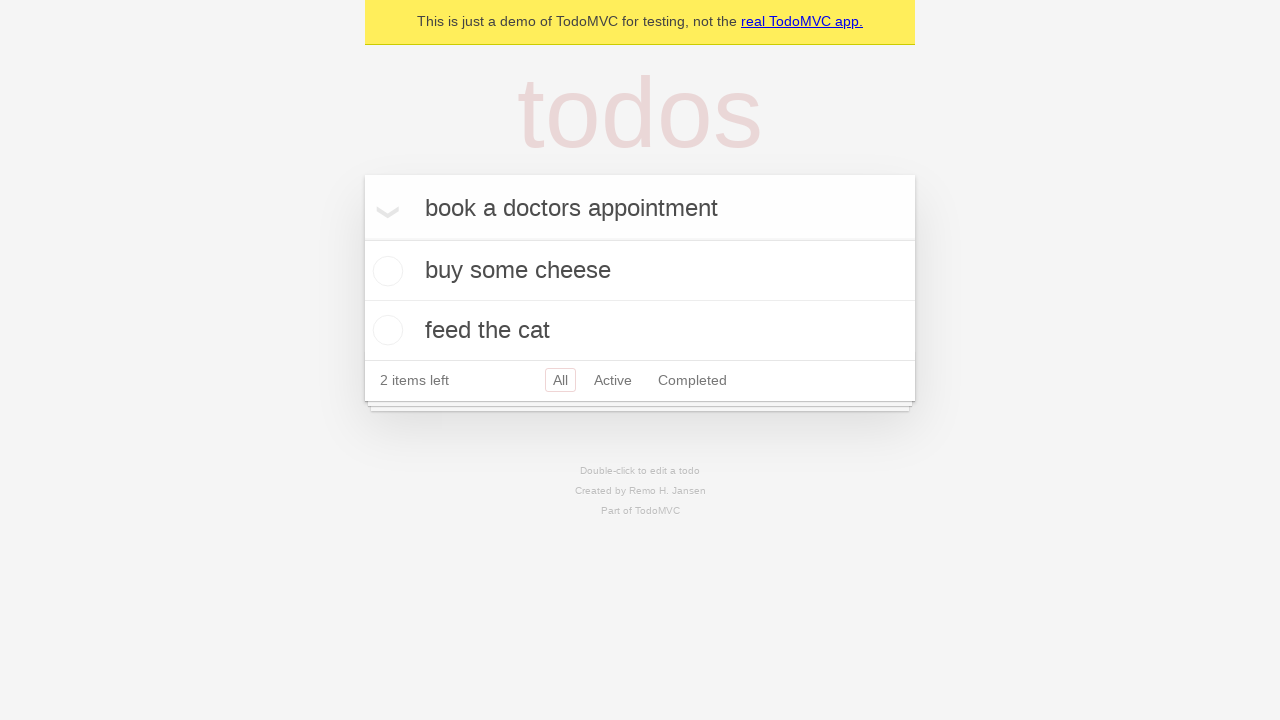

Pressed Enter to add third todo item on internal:attr=[placeholder="What needs to be done?"i]
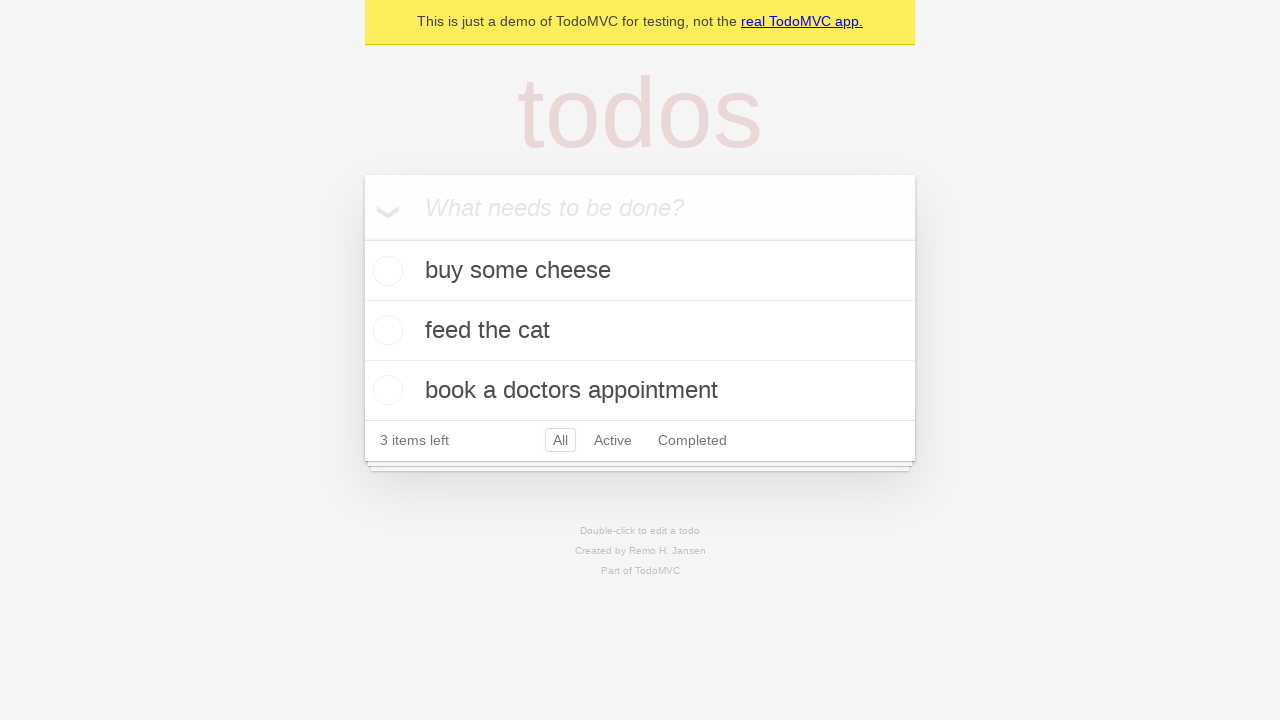

Checked the second todo item checkbox at (385, 330) on internal:testid=[data-testid="todo-item"s] >> nth=1 >> internal:role=checkbox
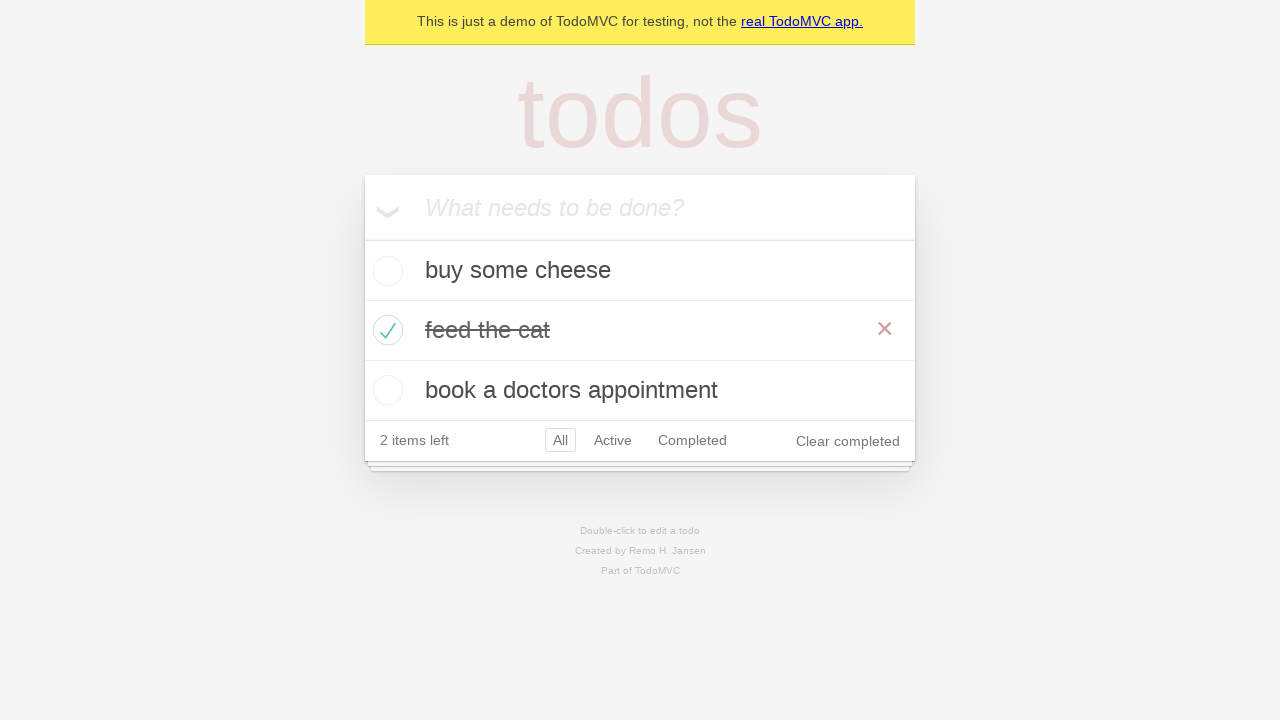

Clicked 'Clear completed' button to remove completed items at (848, 441) on internal:role=button[name="Clear completed"i]
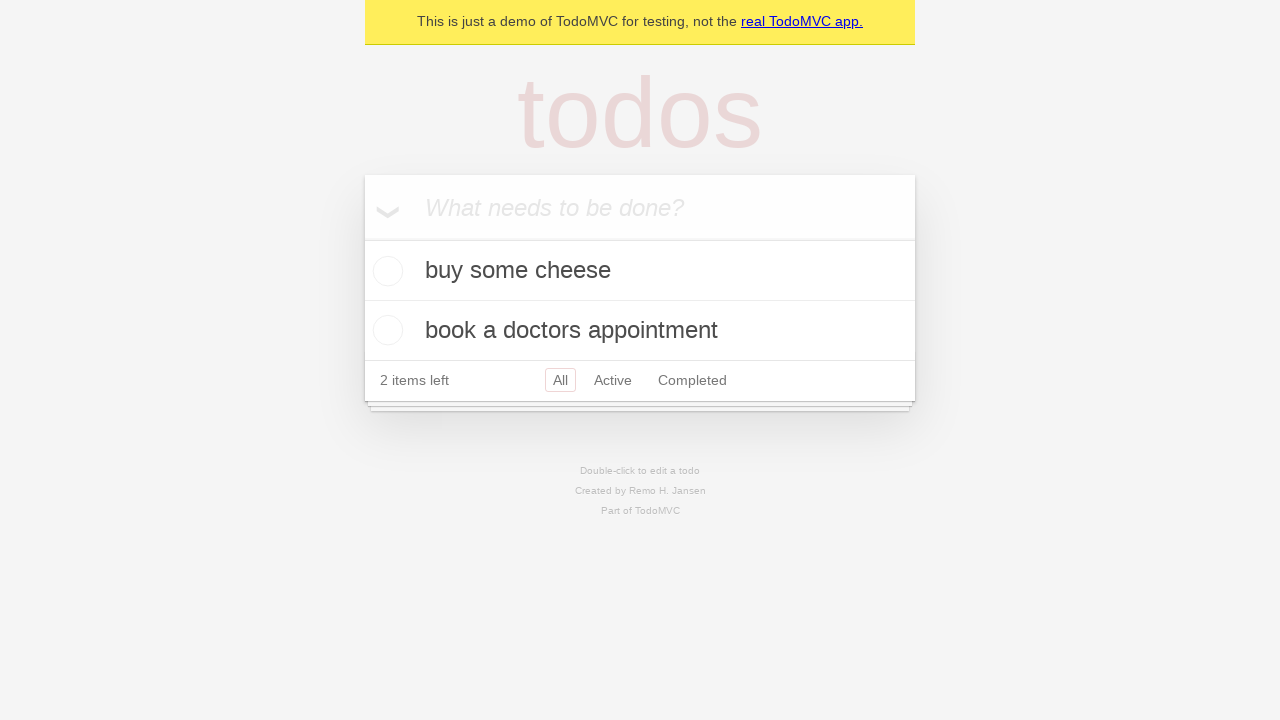

Verified that todo items are still present in the list
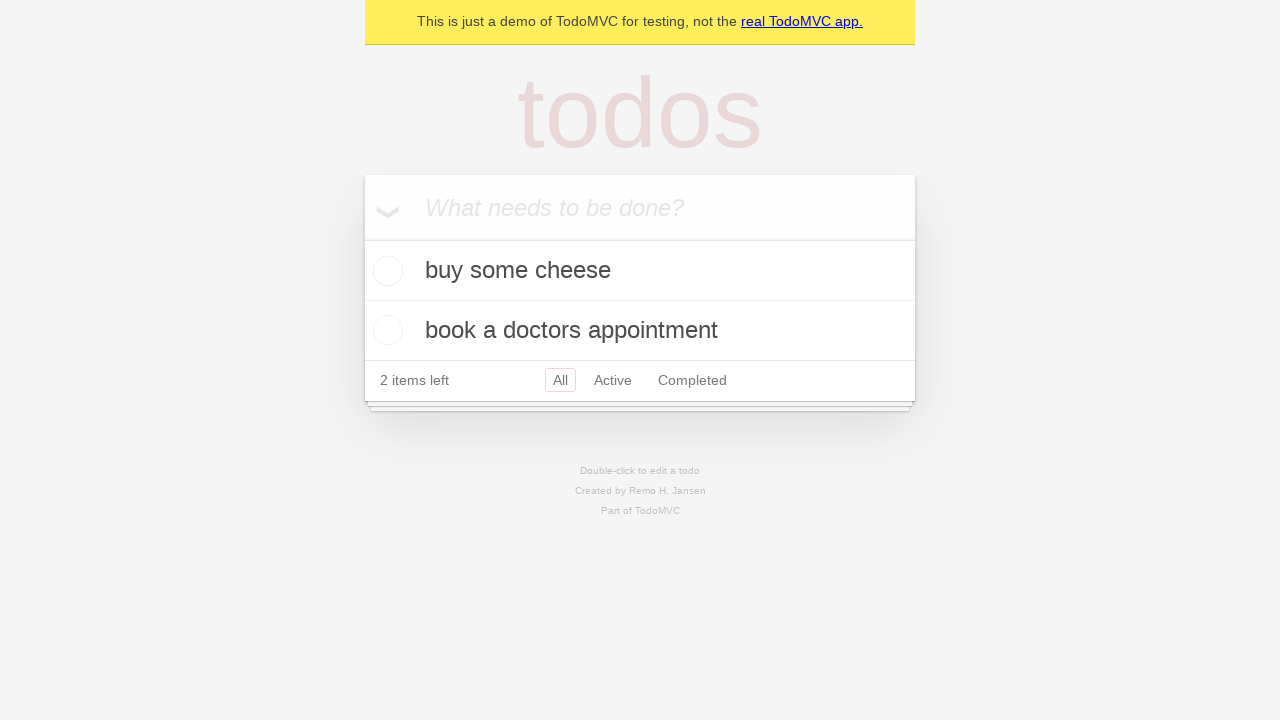

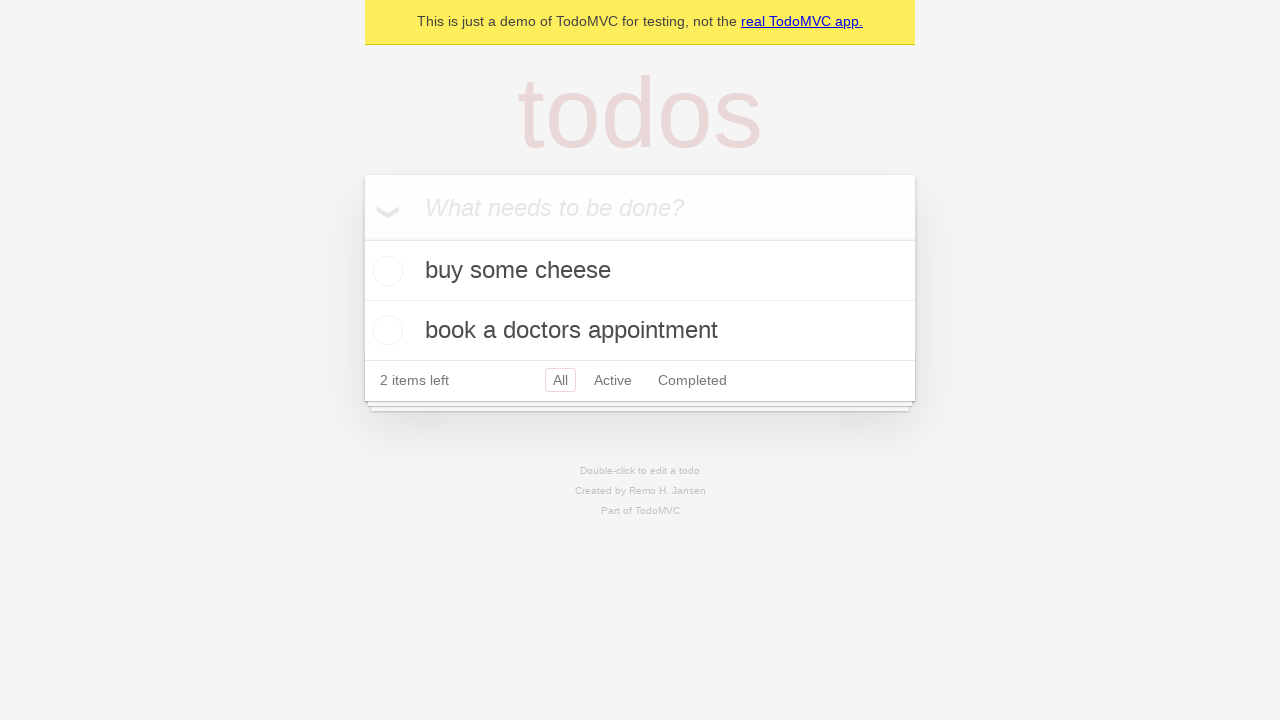